Tests un-marking todo items as complete by unchecking their checkboxes

Starting URL: https://demo.playwright.dev/todomvc

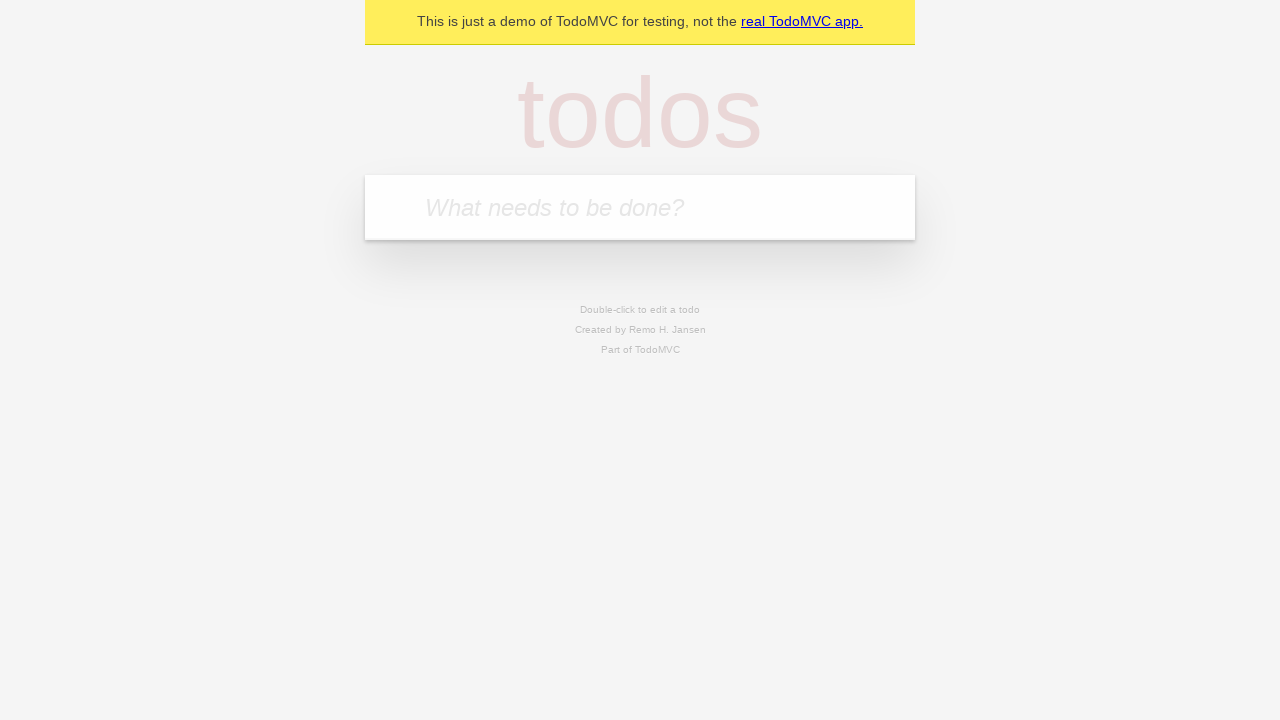

Filled new todo input with 'buy some cheese' on internal:attr=[placeholder="What needs to be done?"i]
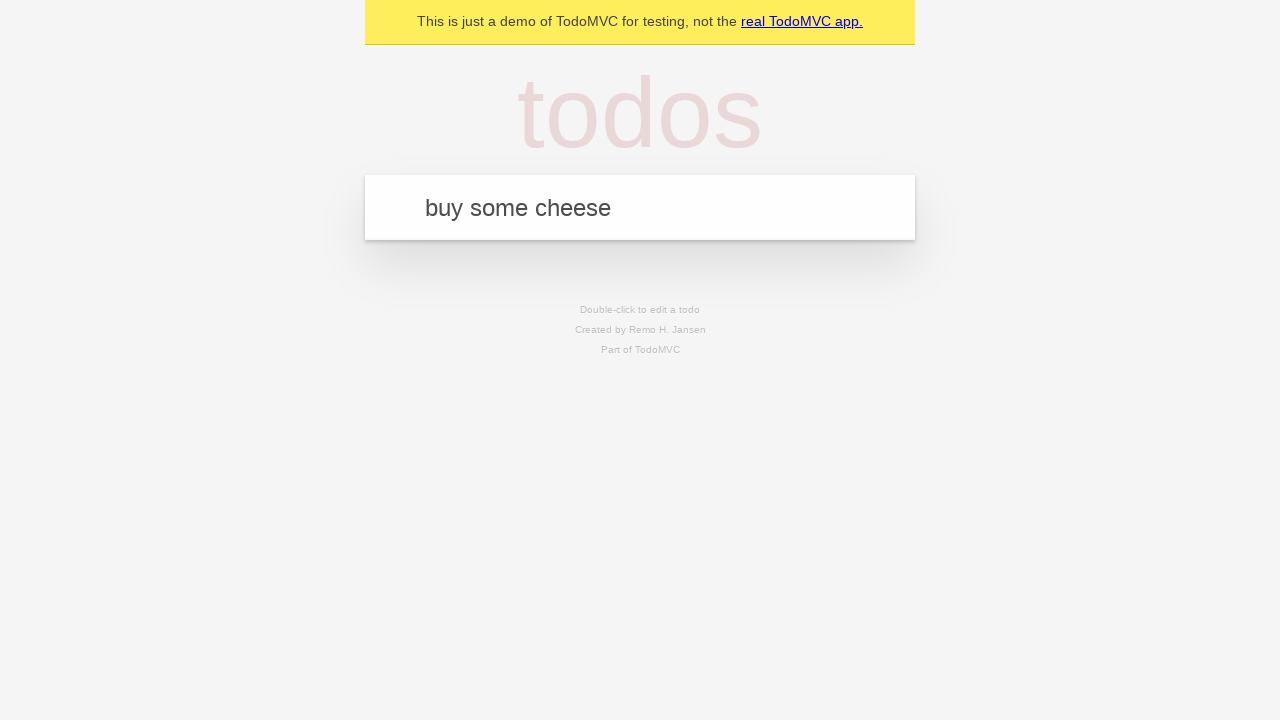

Pressed Enter to create first todo item on internal:attr=[placeholder="What needs to be done?"i]
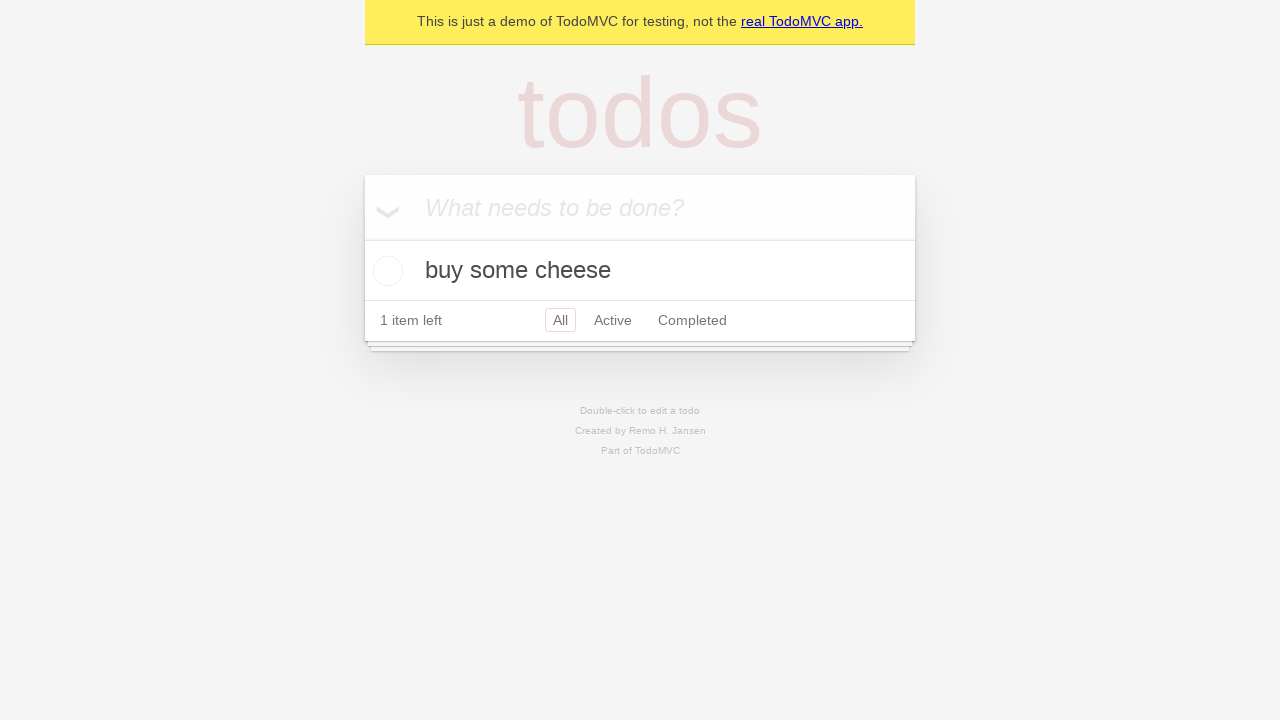

Filled new todo input with 'feed the cat' on internal:attr=[placeholder="What needs to be done?"i]
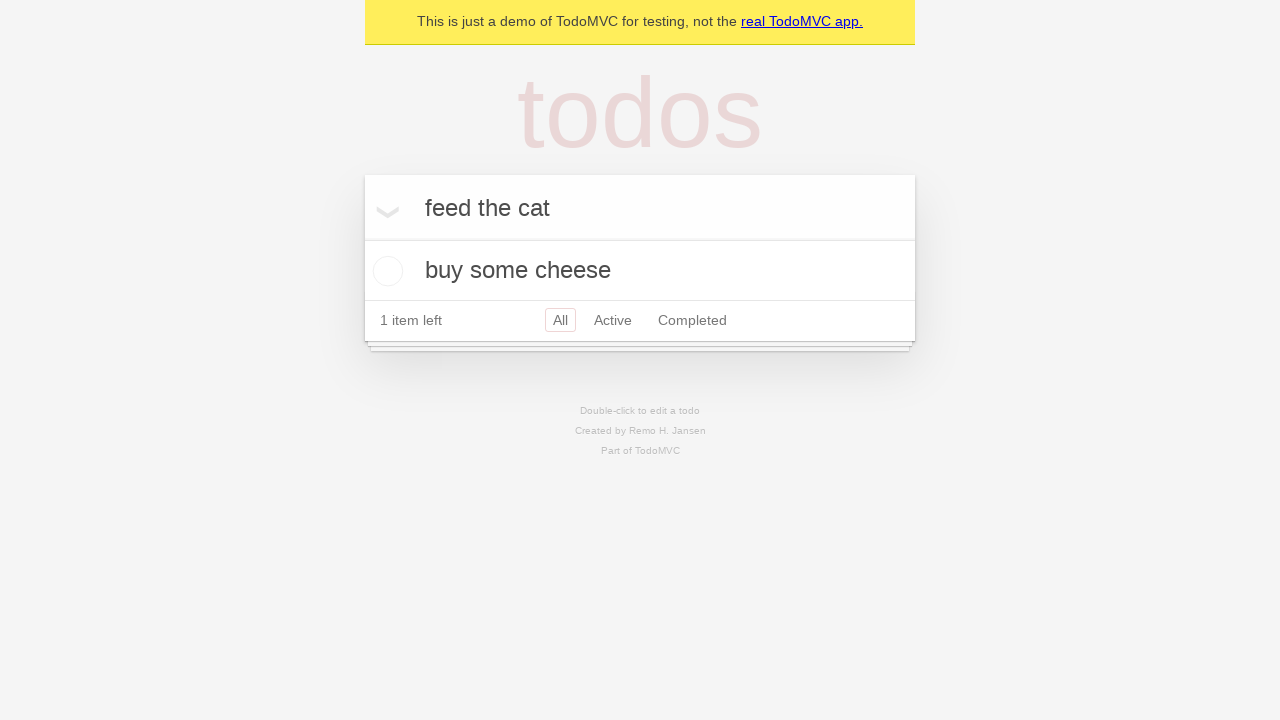

Pressed Enter to create second todo item on internal:attr=[placeholder="What needs to be done?"i]
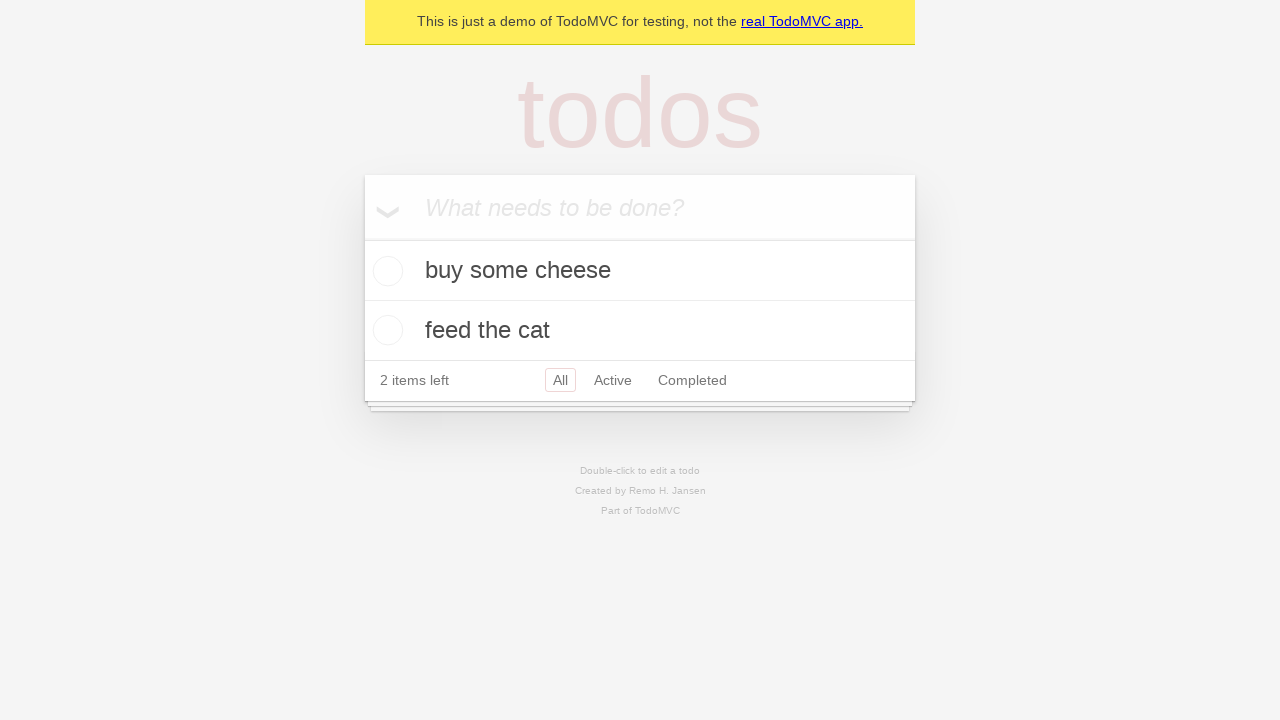

Waited for todo items to appear on page
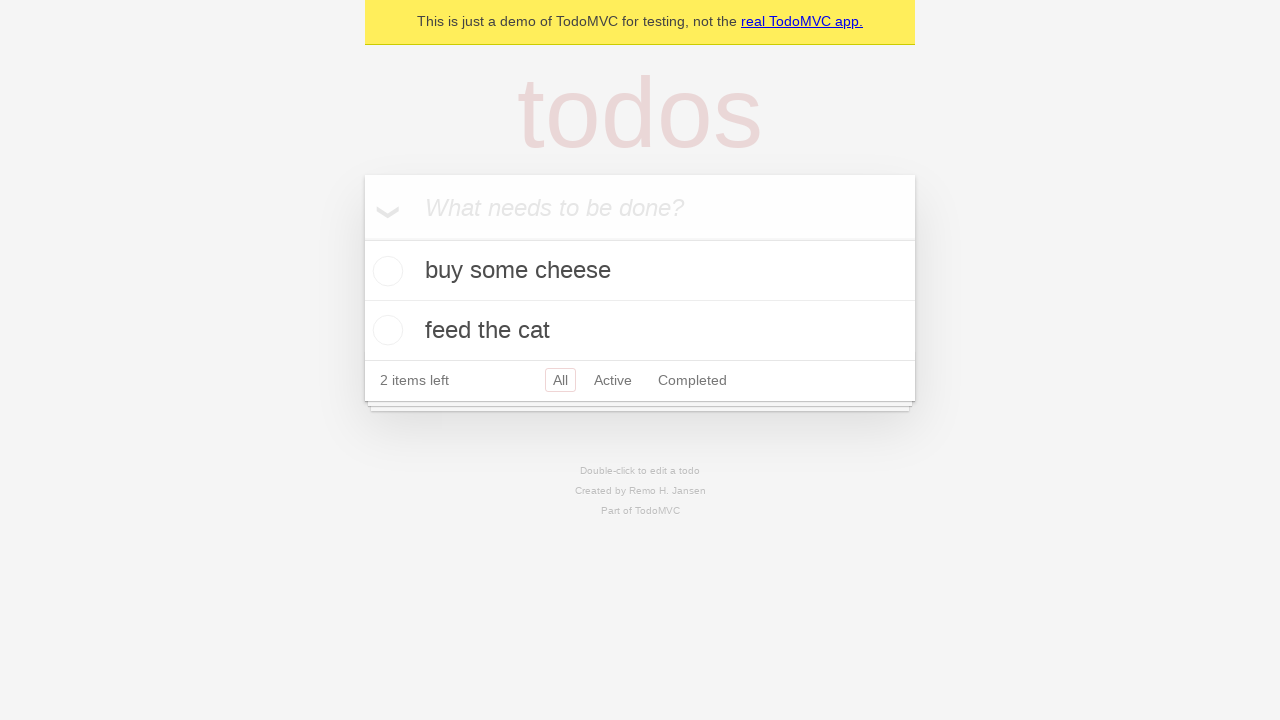

Checked the checkbox for the first todo item at (385, 271) on internal:testid=[data-testid="todo-item"s] >> nth=0 >> internal:role=checkbox
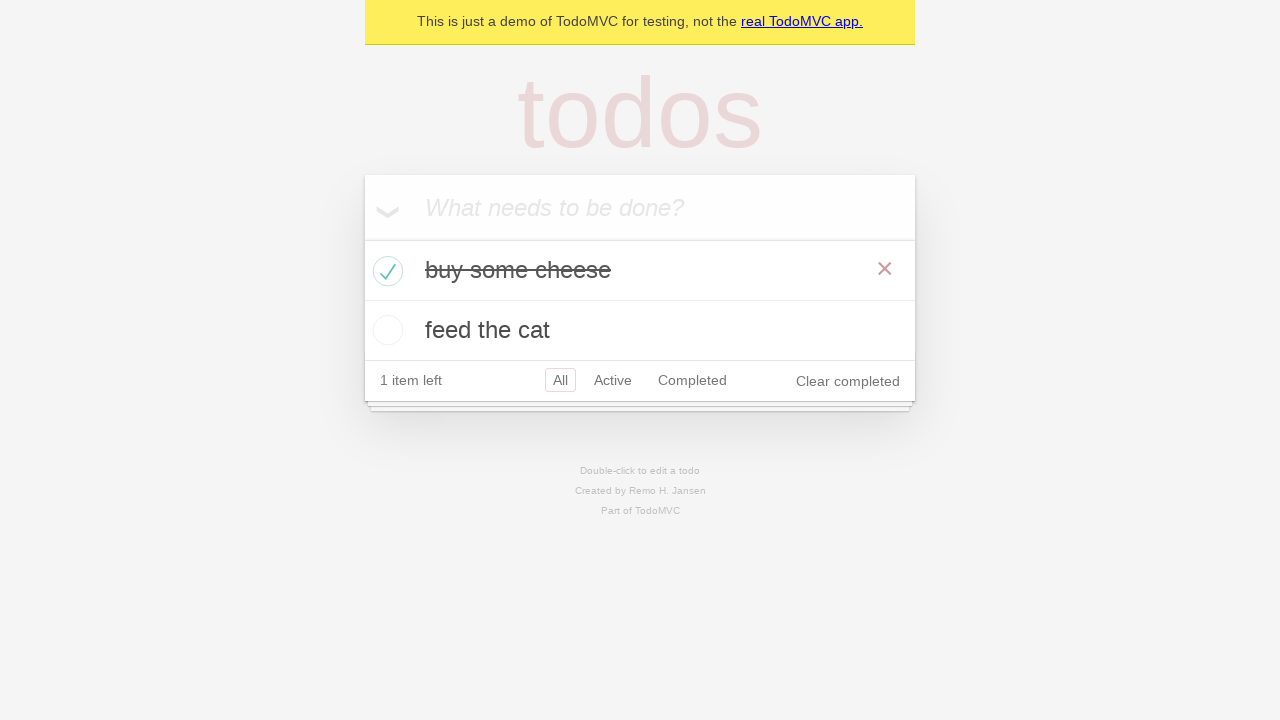

Unchecked the checkbox to mark first todo item as incomplete at (385, 271) on internal:testid=[data-testid="todo-item"s] >> nth=0 >> internal:role=checkbox
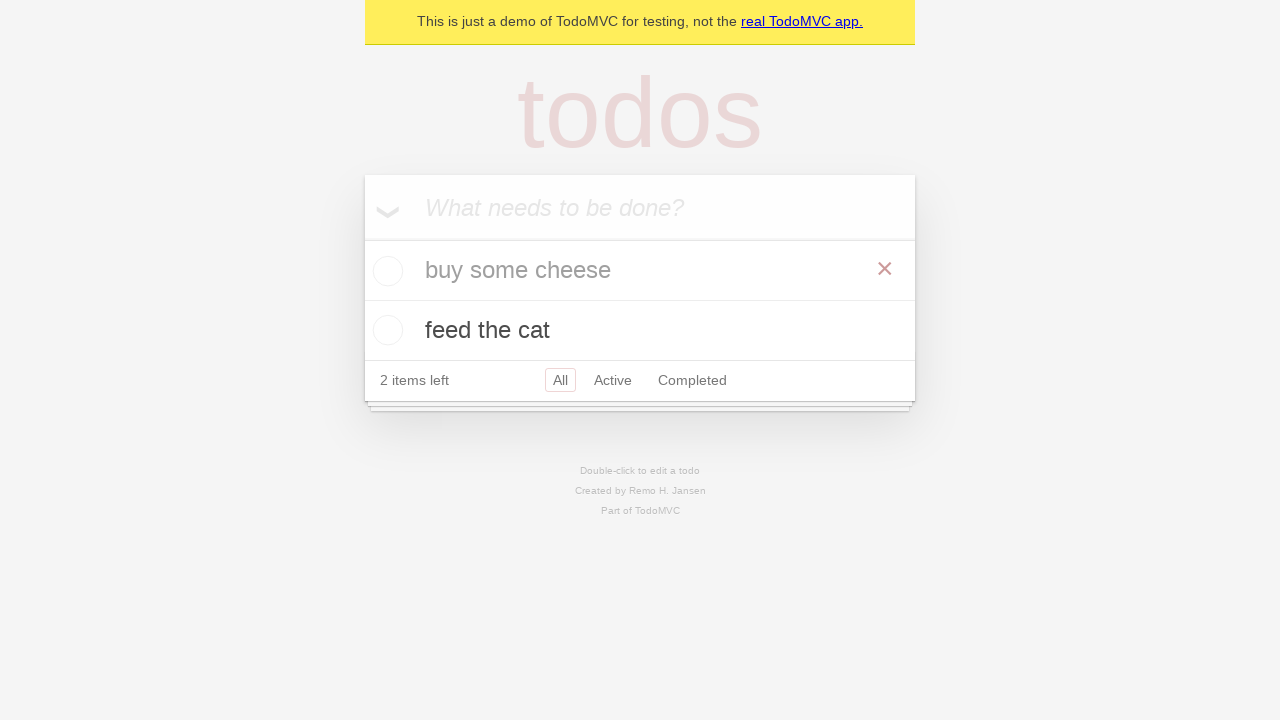

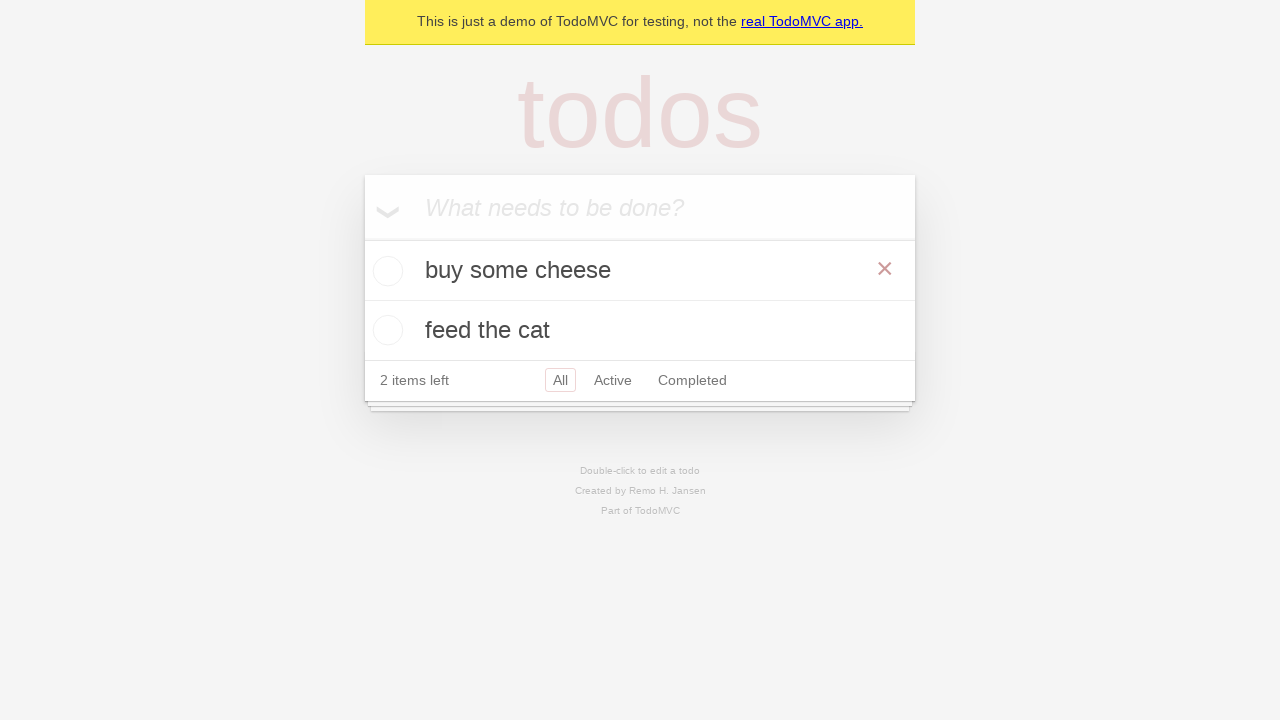